Tests the forgot password functionality by clicking the forgot password link, verifying the reset password page loads, attempting to submit with an empty username, and verifying the required field error message appears.

Starting URL: https://opensource-demo.orangehrmlive.com/web/index.php/auth/login

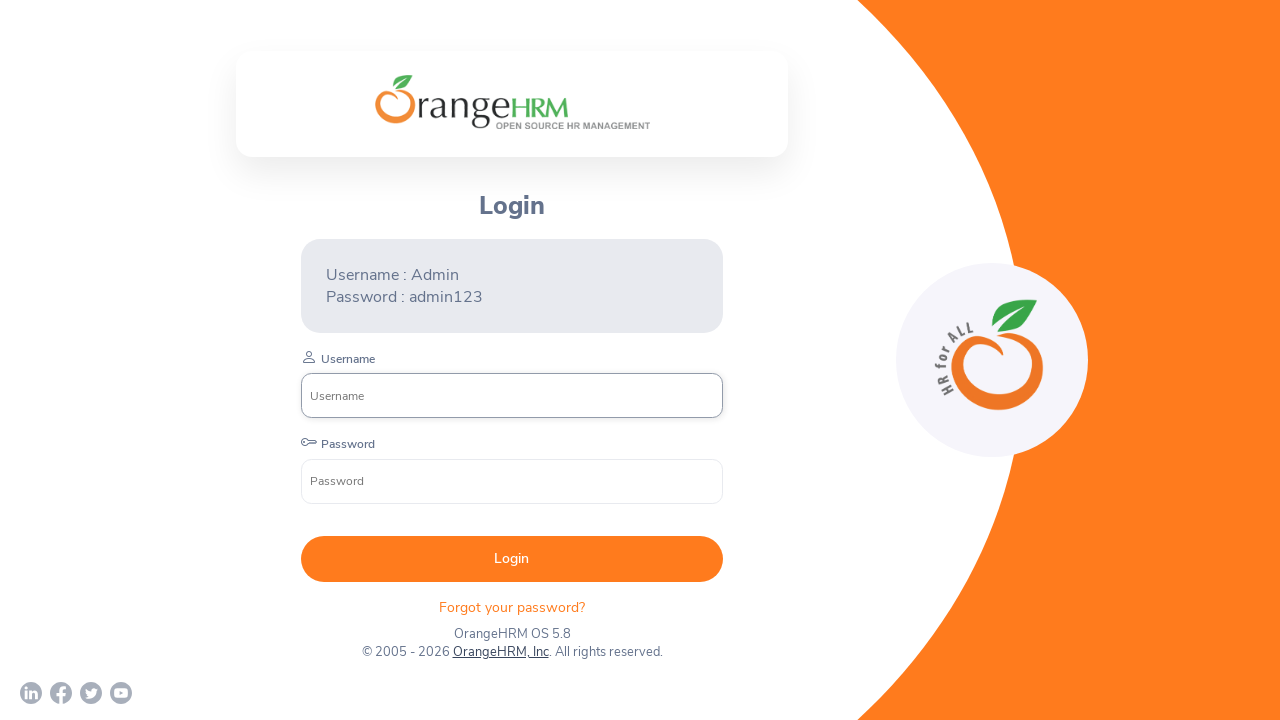

Waited for Forgot Password link to load
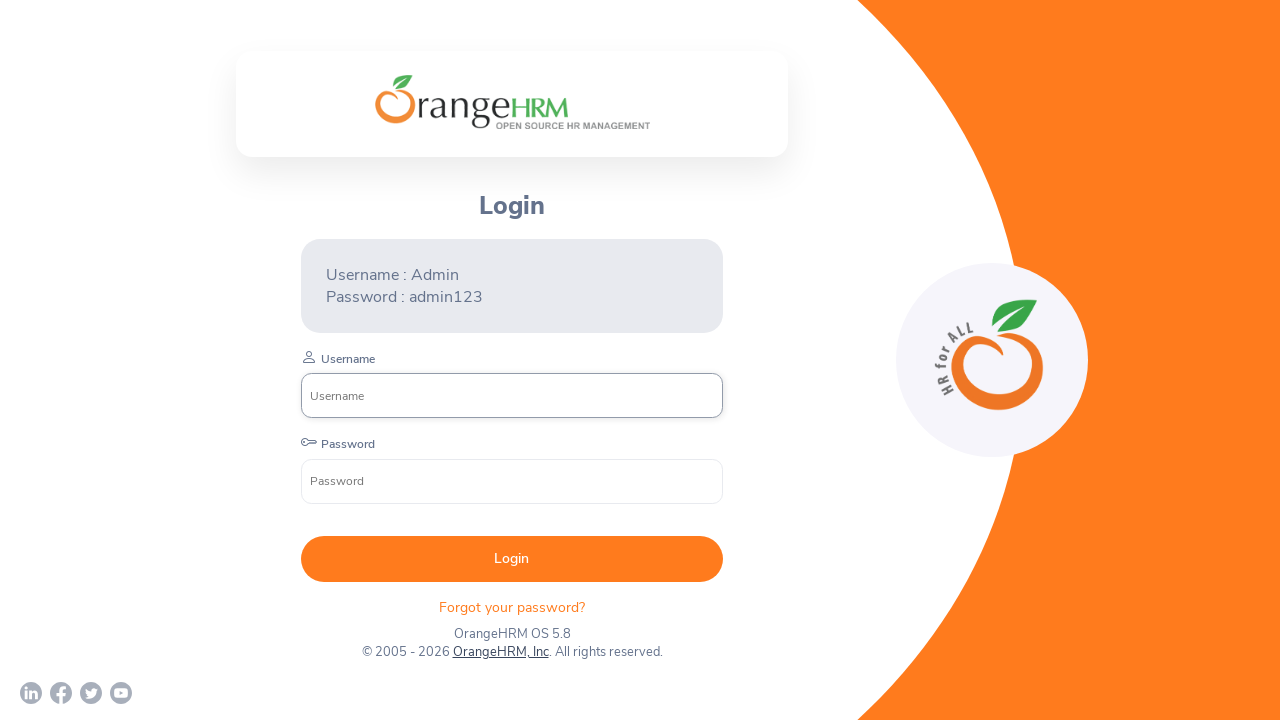

Clicked Forgot Password link at (512, 607) on xpath=//*[@id='app']/div[1]/div/div[1]/div/div[2]/div[2]/form/div[4]/p
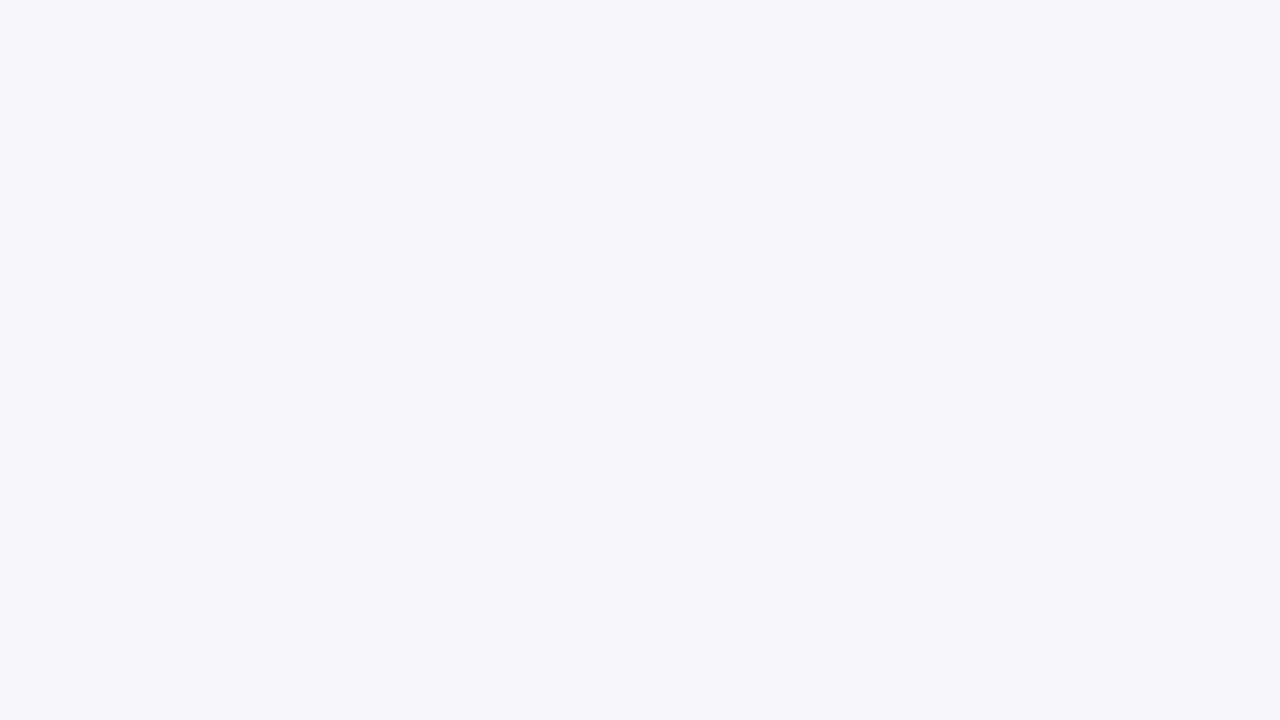

Reset Password page loaded
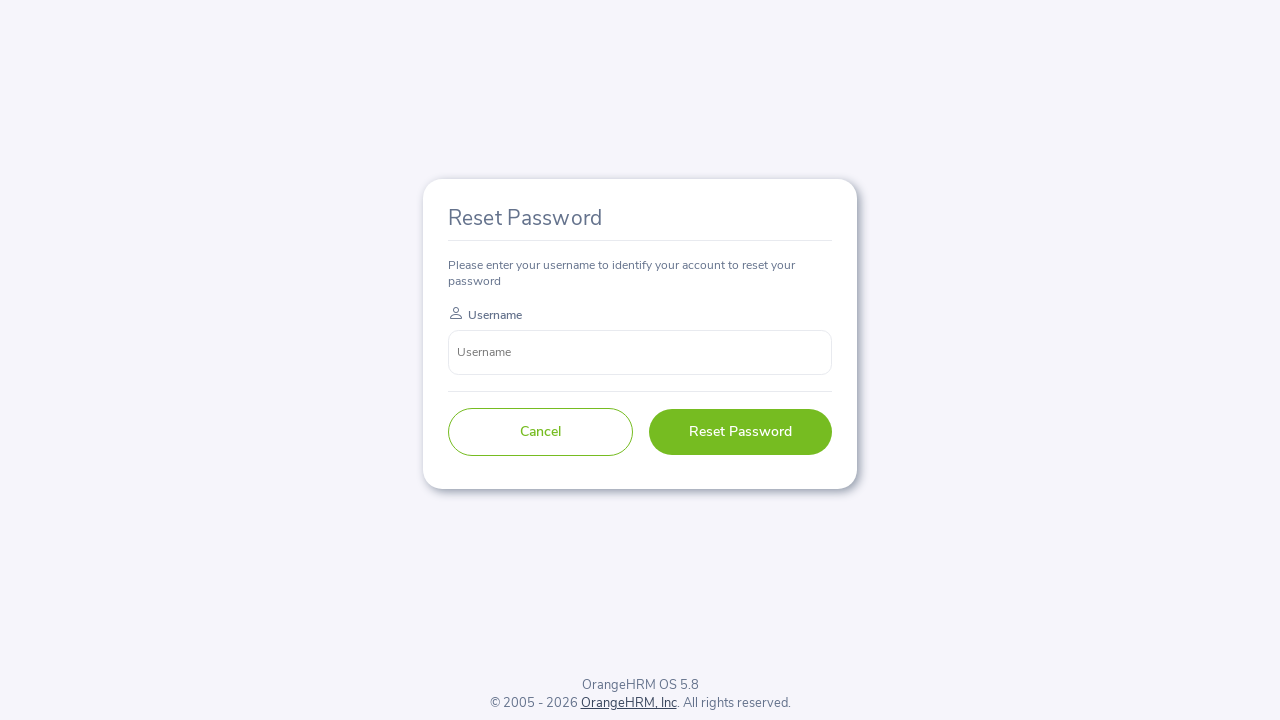

Verified 'Reset Password' header text is present
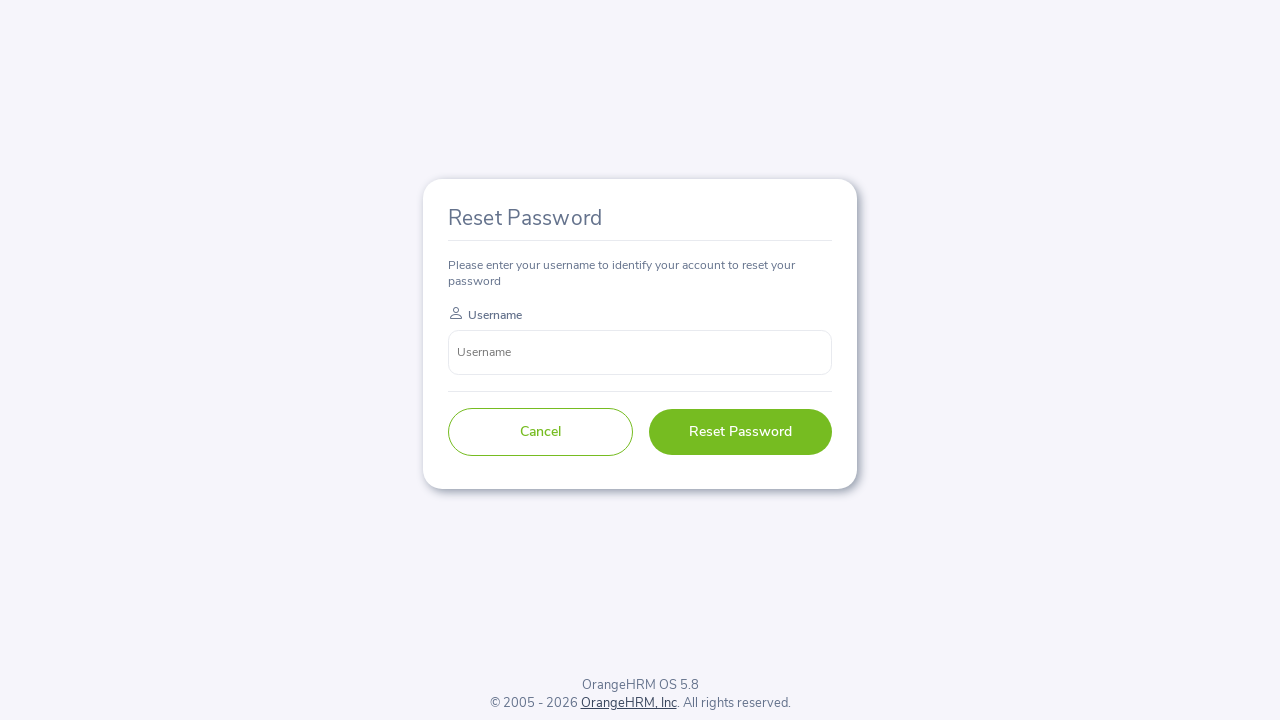

Left username field empty on input[name='username']
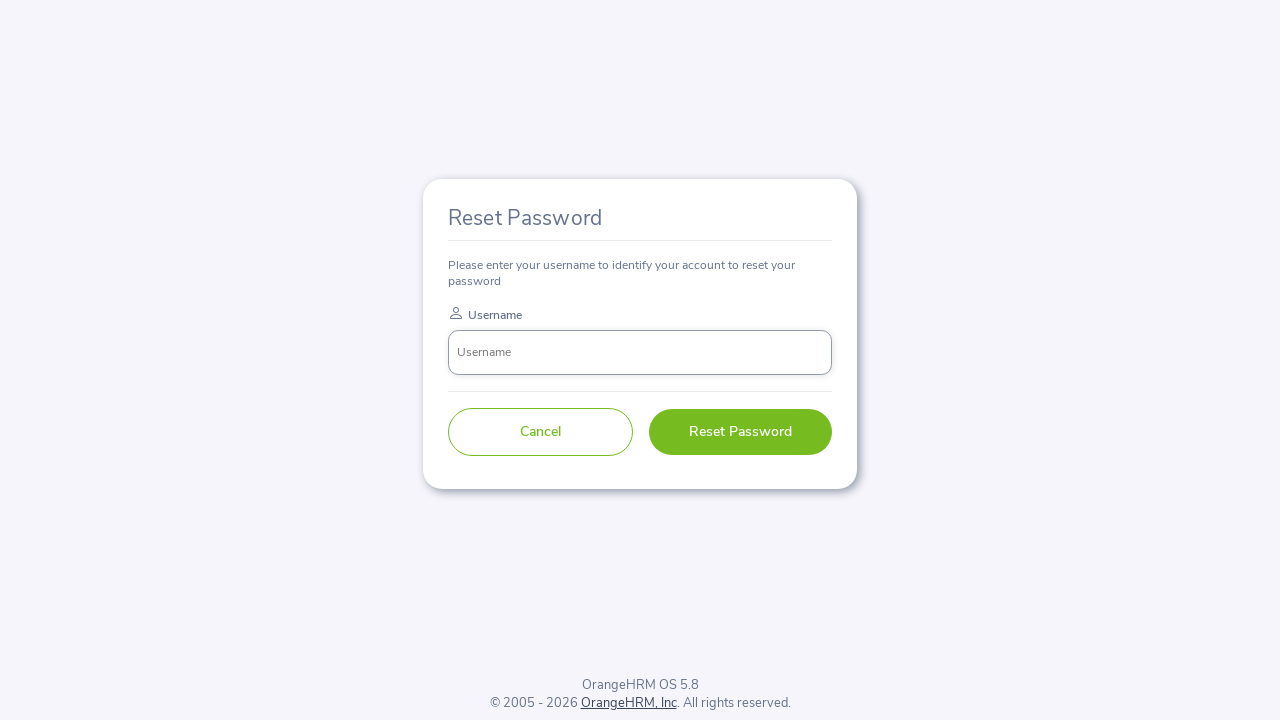

Clicked reset button with empty username at (740, 432) on xpath=//*[@id='app']/div[1]/div[1]/div/form/div[2]/button[2]
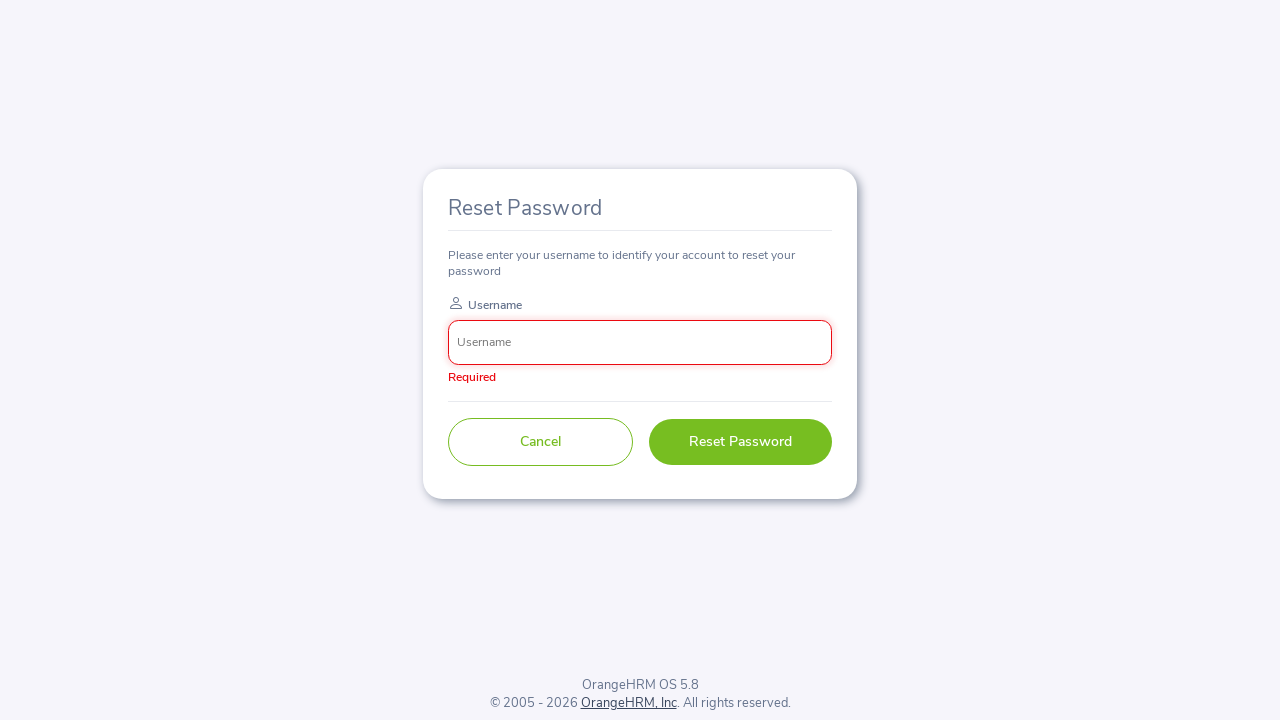

Required field error message appeared
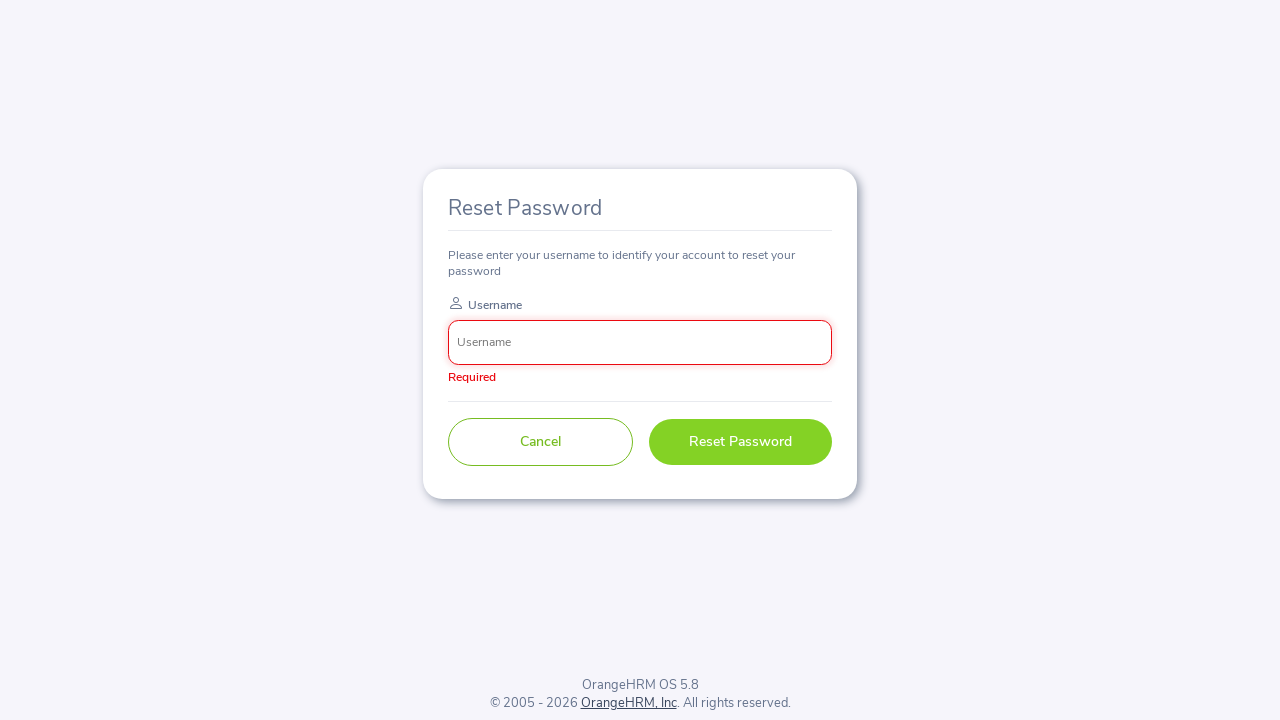

Verified 'Required' error message is displayed
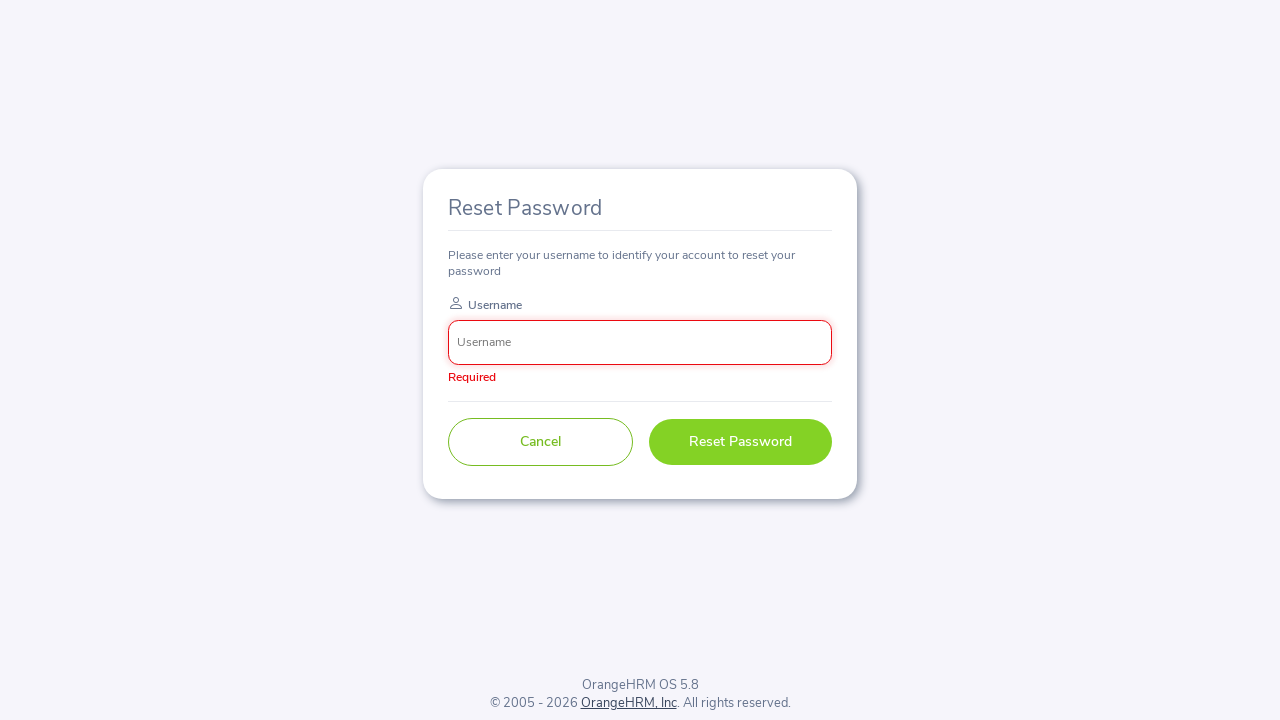

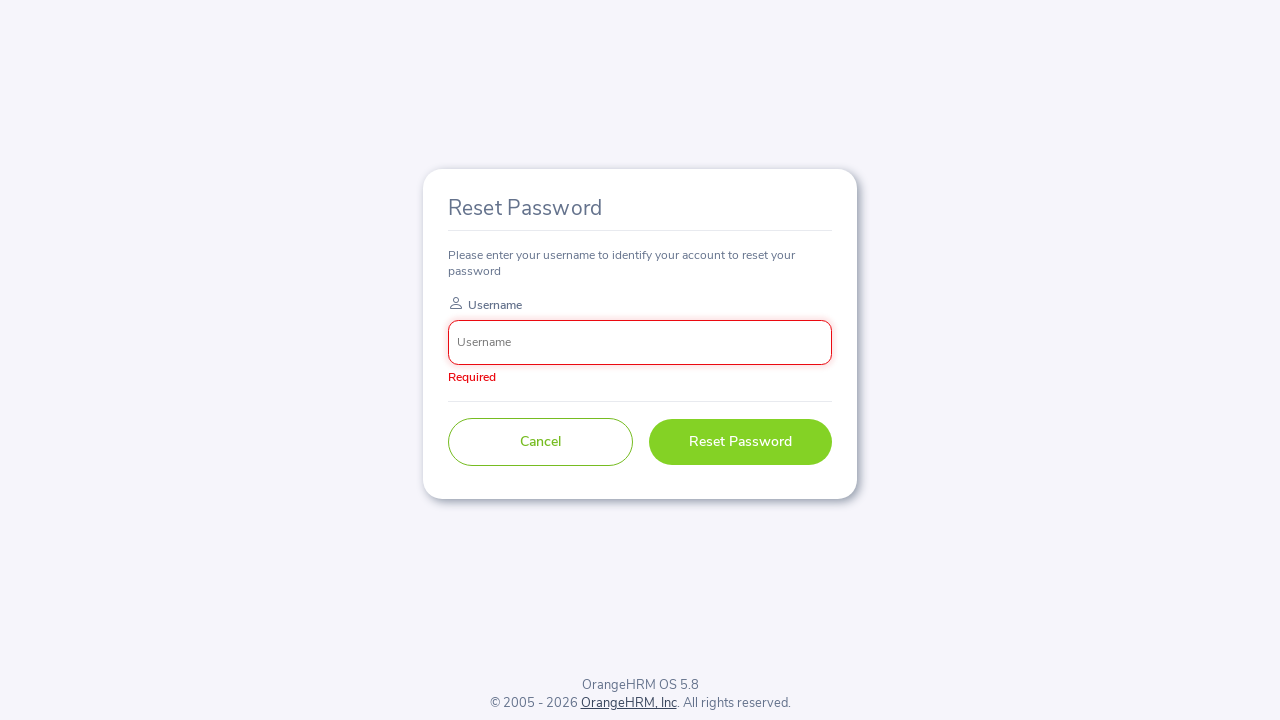